Tests autocomplete functionality by typing a letter in the autocomplete input field and selecting a specific country (Albania) from the dropdown suggestions

Starting URL: http://demo.automationtesting.in/AutoComplete.html

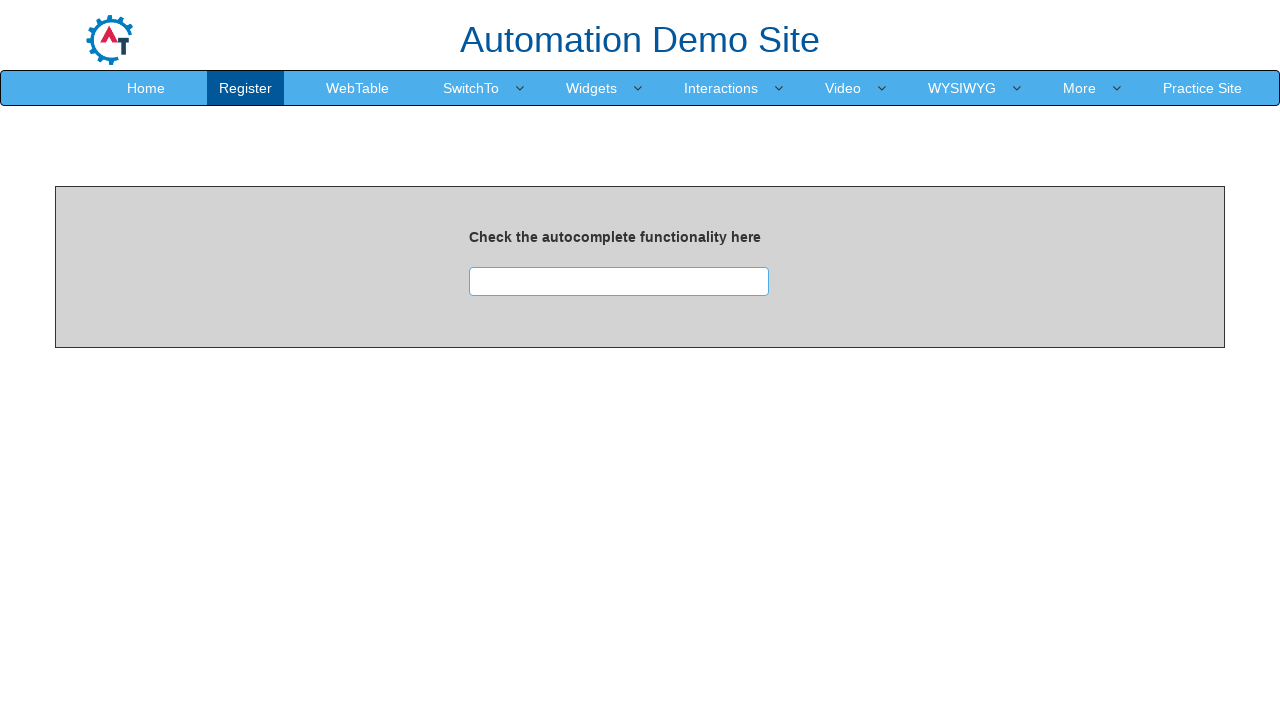

Clicked on the autocomplete input field at (484, 283) on xpath=//div[@class='ui-autocomplete-multiselect ui-state-default ui-widget']/inp
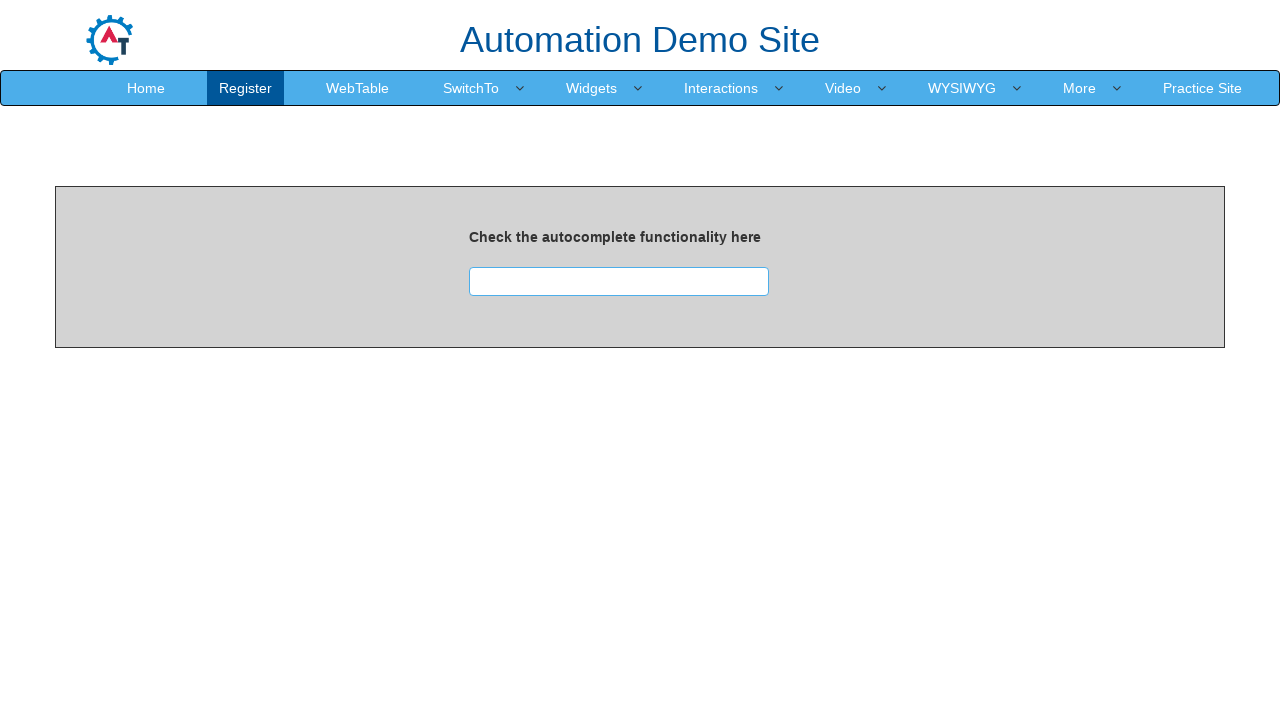

Typed 'a' in the autocomplete input field to trigger suggestions on //div[@class='ui-autocomplete-multiselect ui-state-default ui-widget']/input
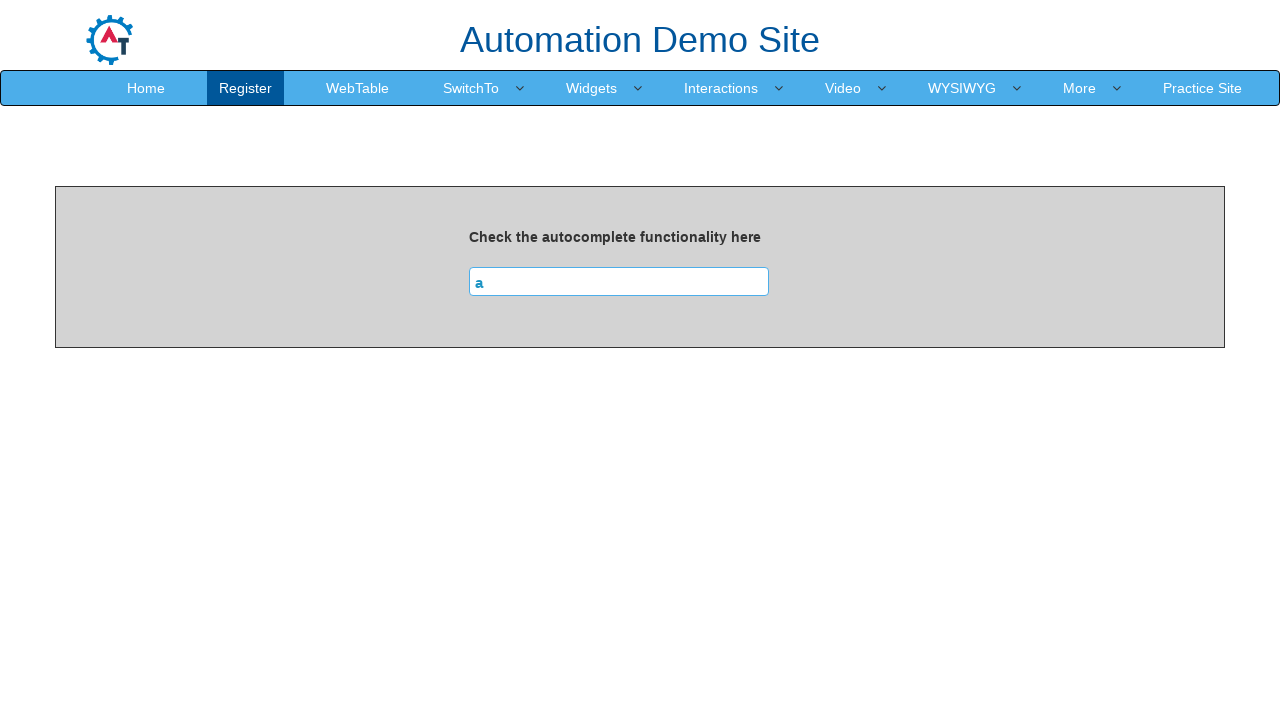

Autocomplete dropdown appeared with suggestions
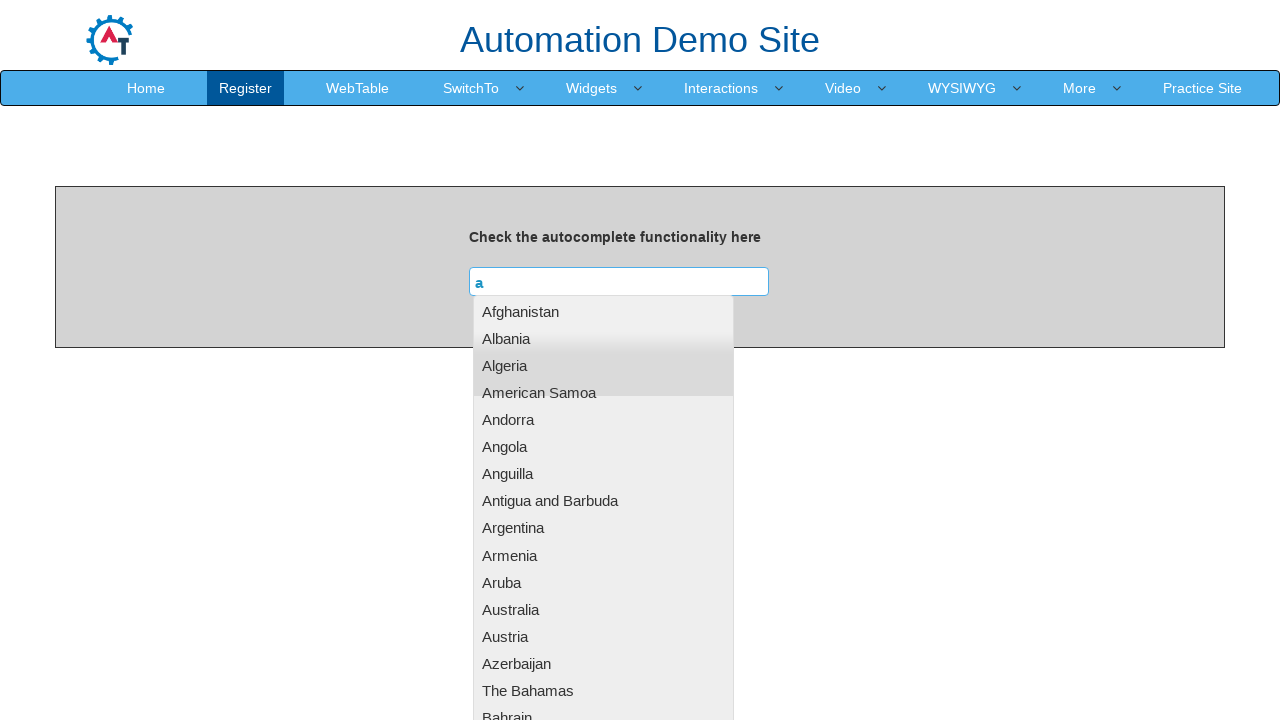

Selected 'Albania' from the autocomplete dropdown suggestions at (603, 338) on xpath=//div[@id='menucontainer']/ul/li/a[contains(text(), 'Albania')]
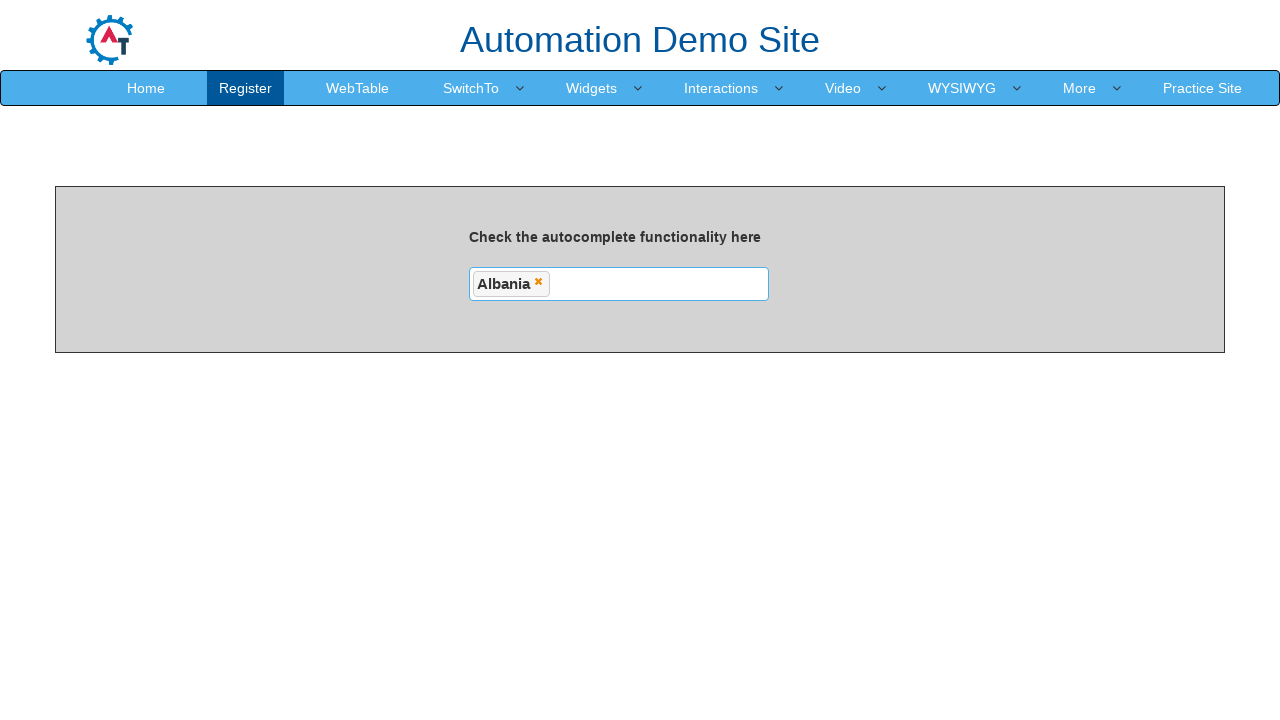

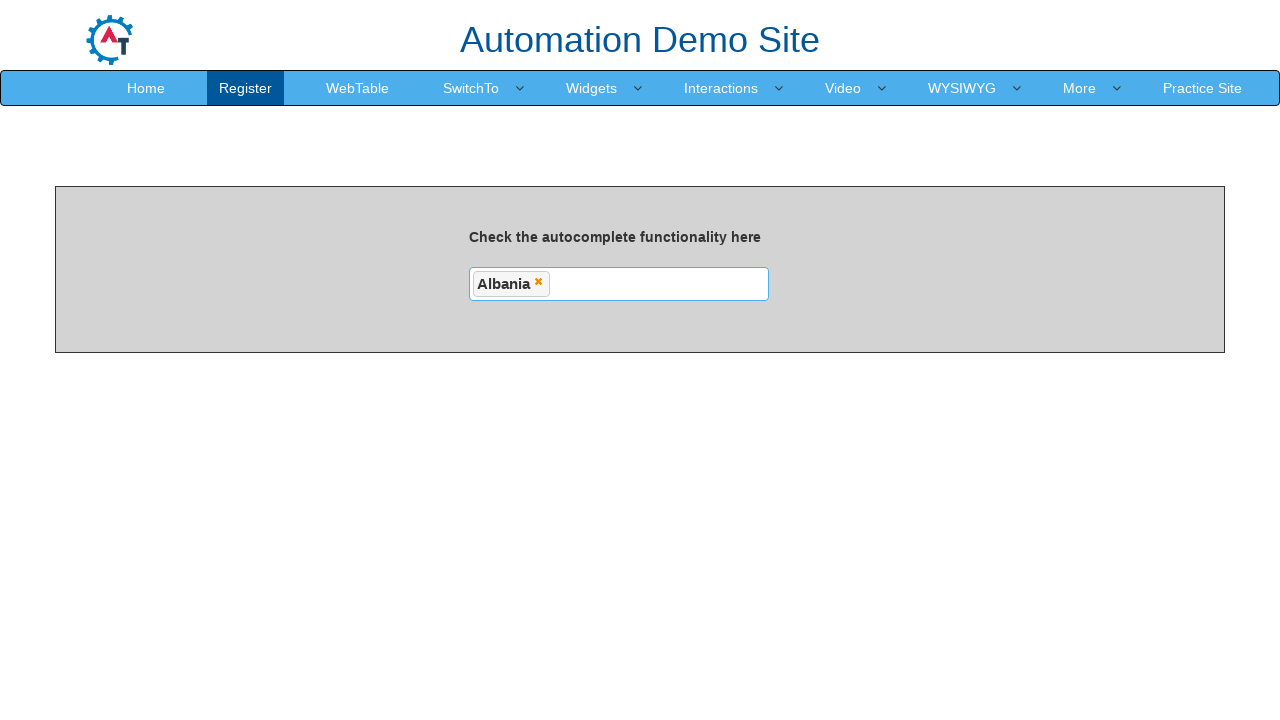